Tests browser back navigation by navigating to about page and then going back

Starting URL: https://miro.com

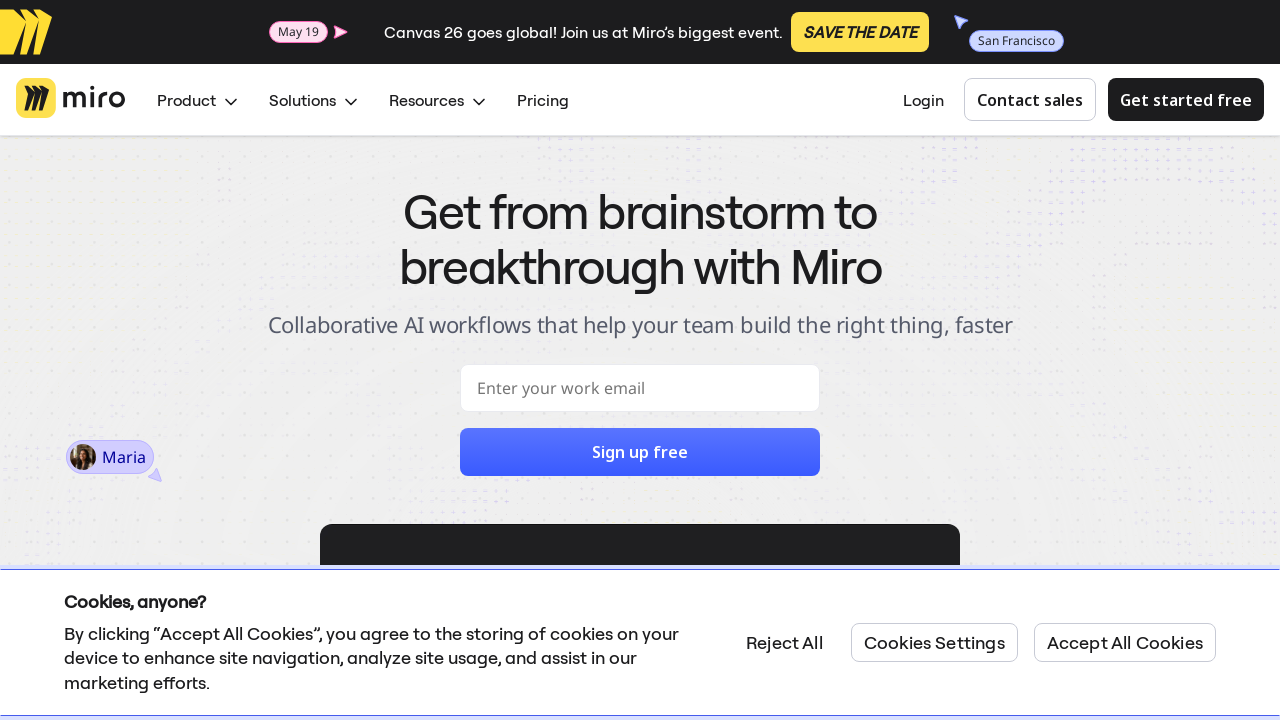

Navigated to Miro about page
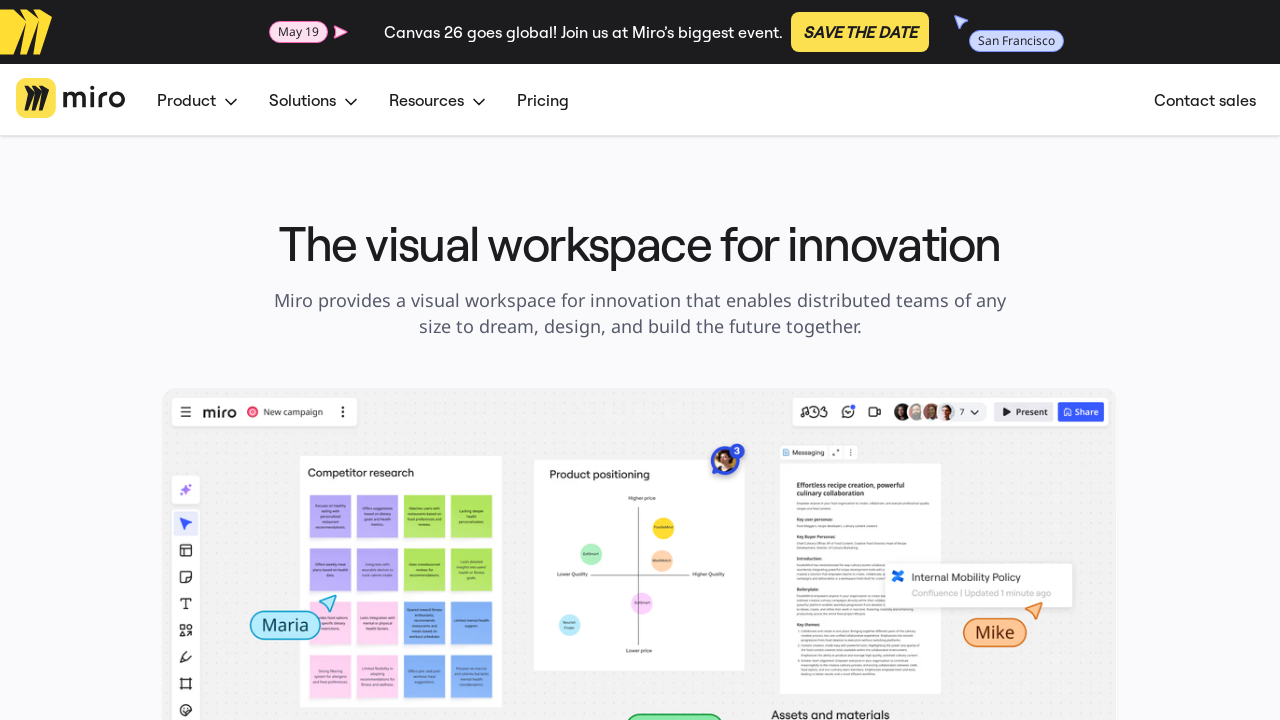

Clicked browser back button to navigate back
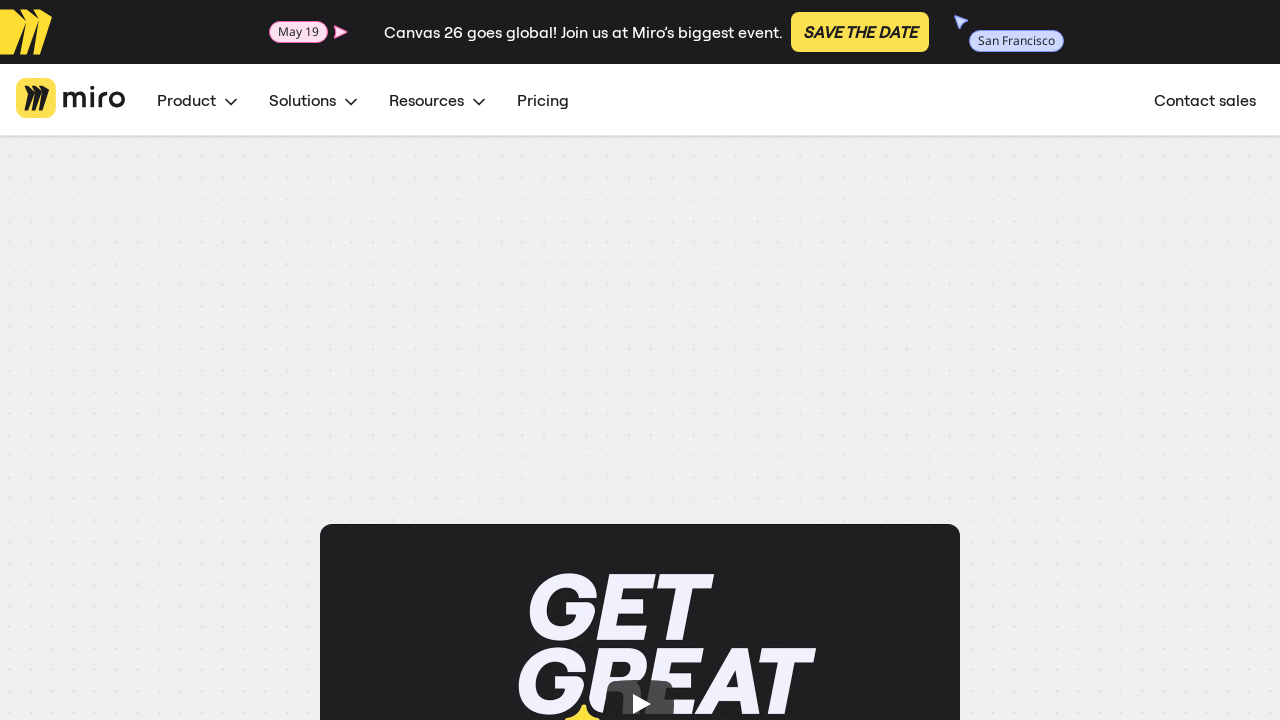

Verified that browser back navigation returned to main Miro page
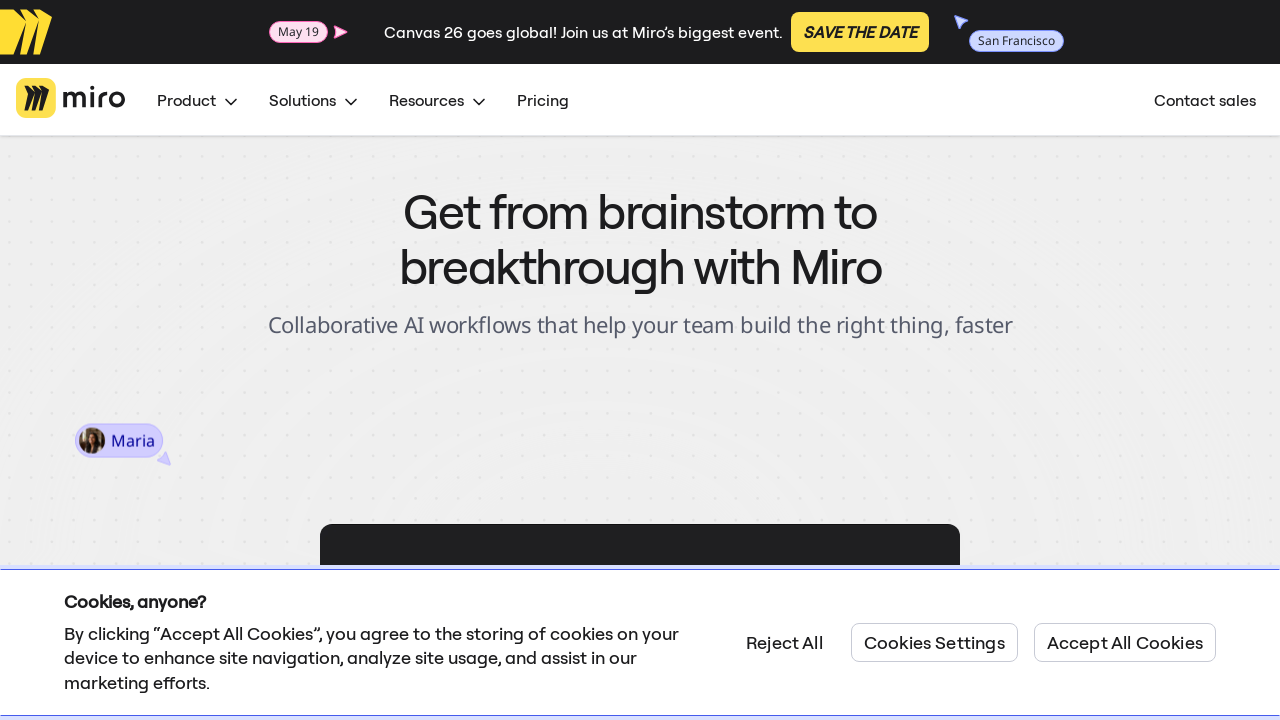

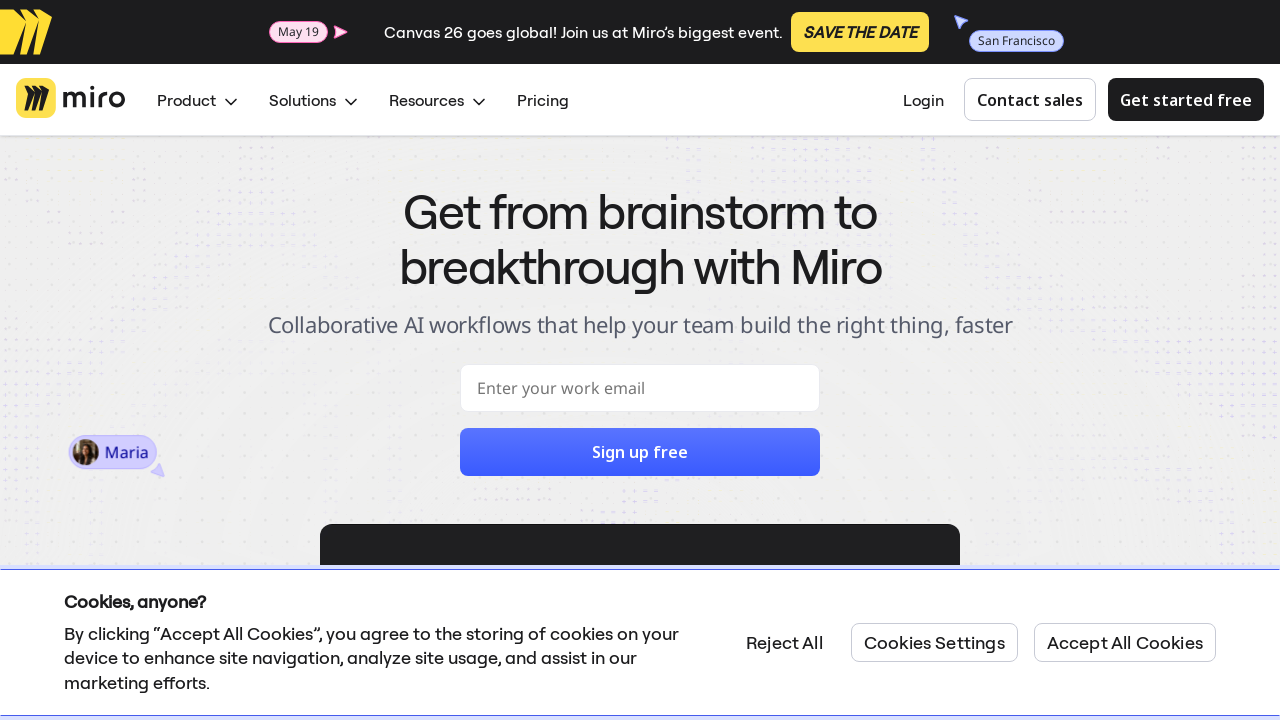